Tests drag and drop functionality by dragging an element from source to target location

Starting URL: https://jqueryui.com/resources/demos/droppable/default.html

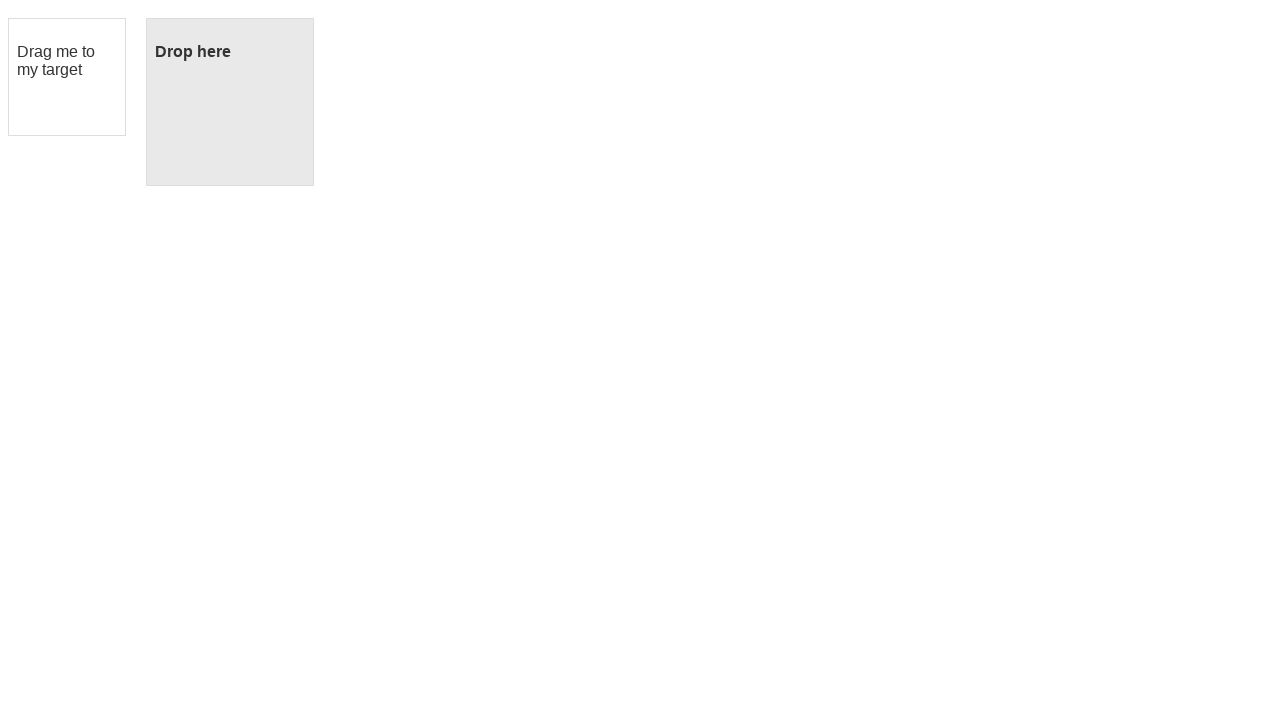

Navigated to jQuery UI droppable demo page
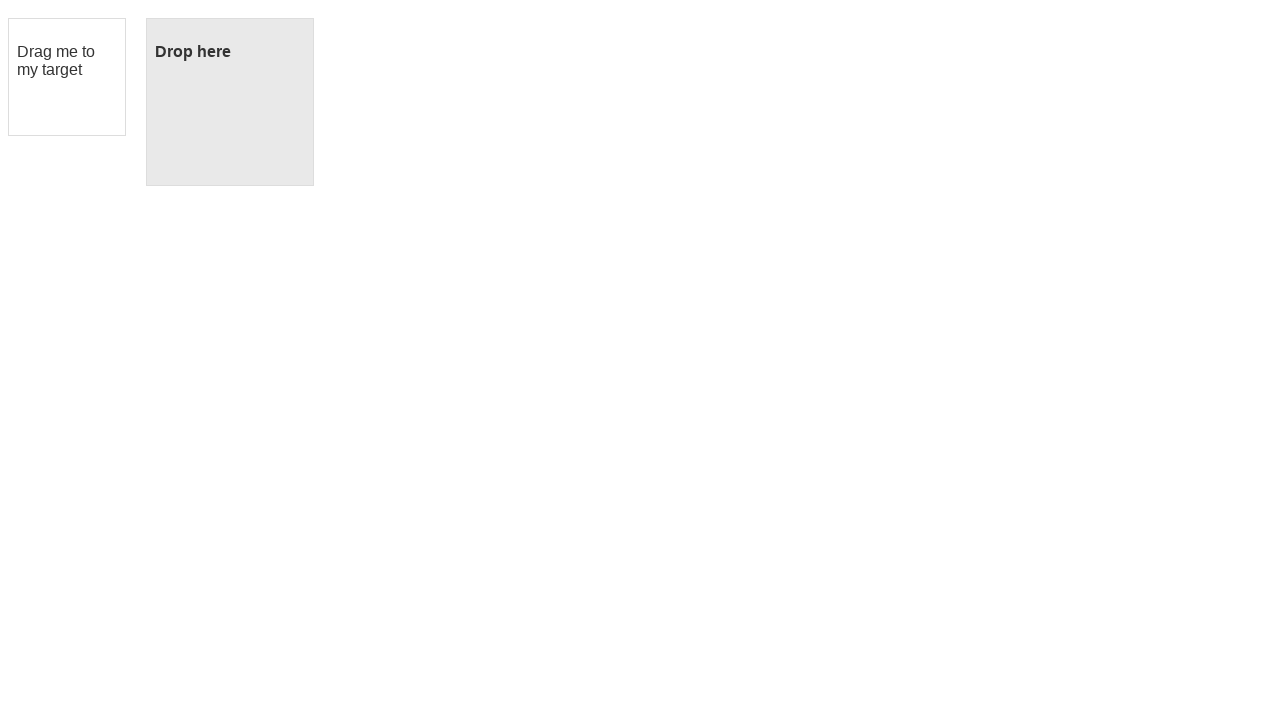

Located draggable source element
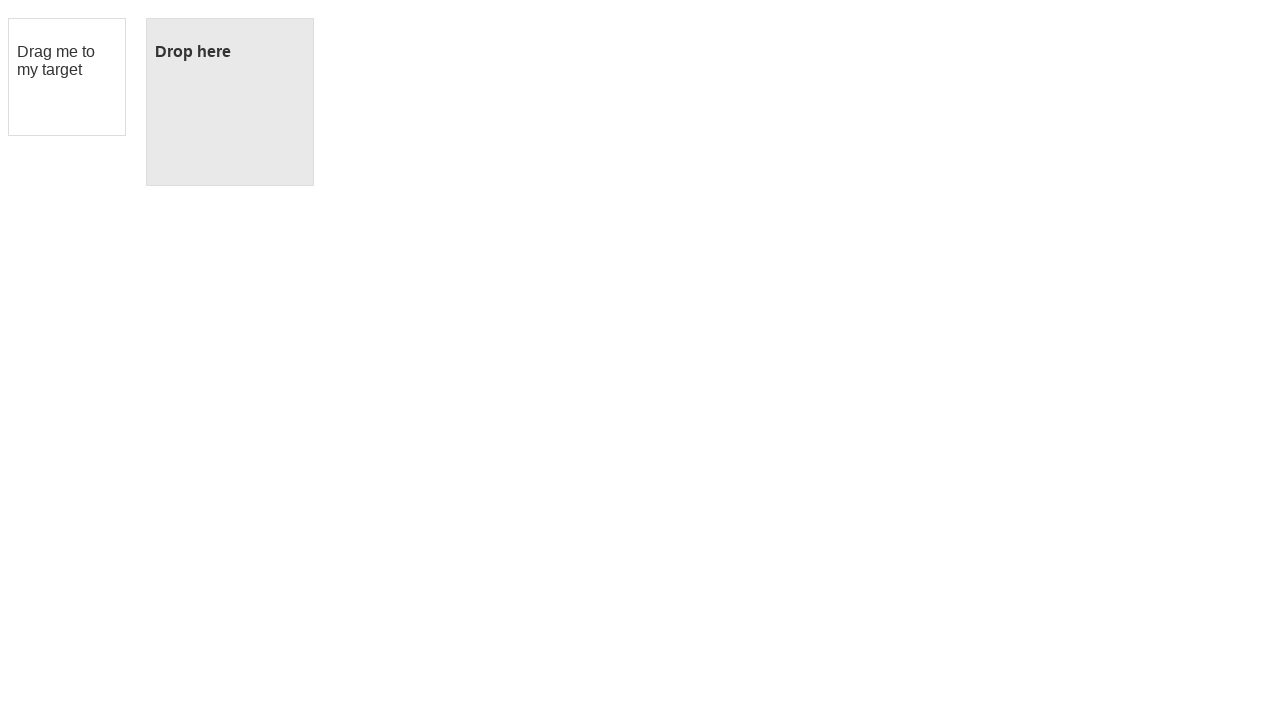

Located droppable target element
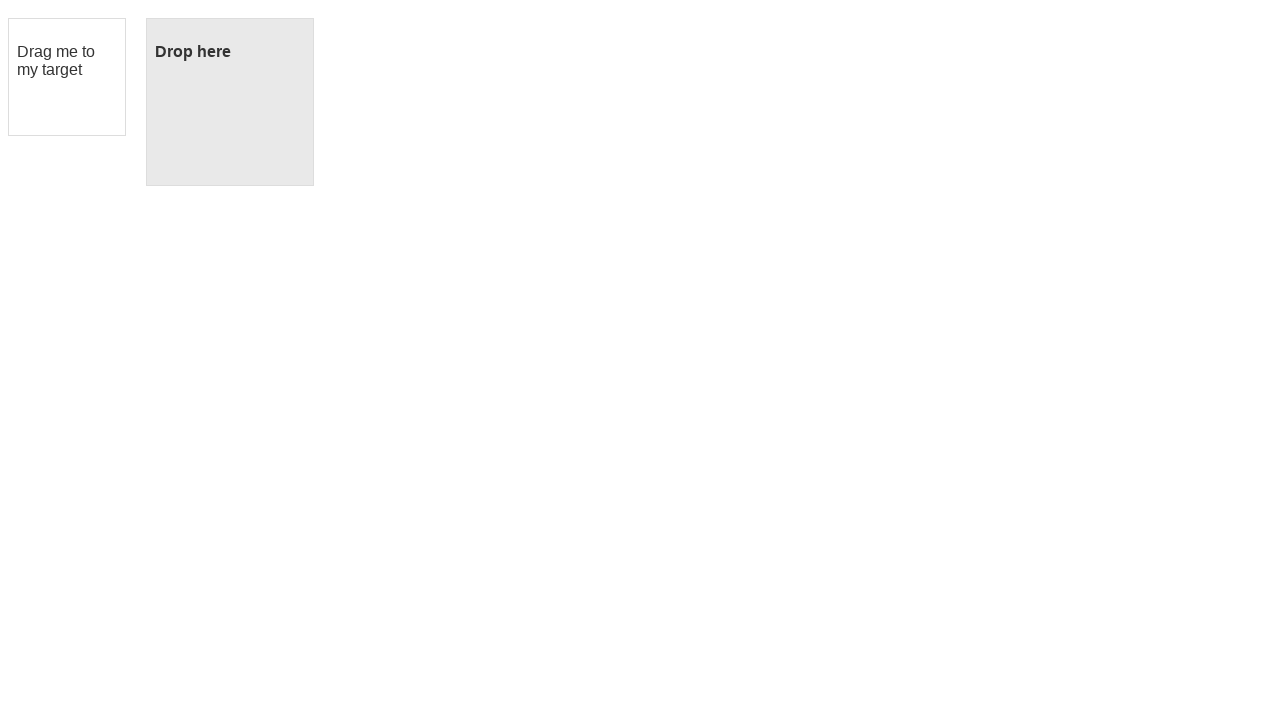

Dragged source element to target element at (230, 102)
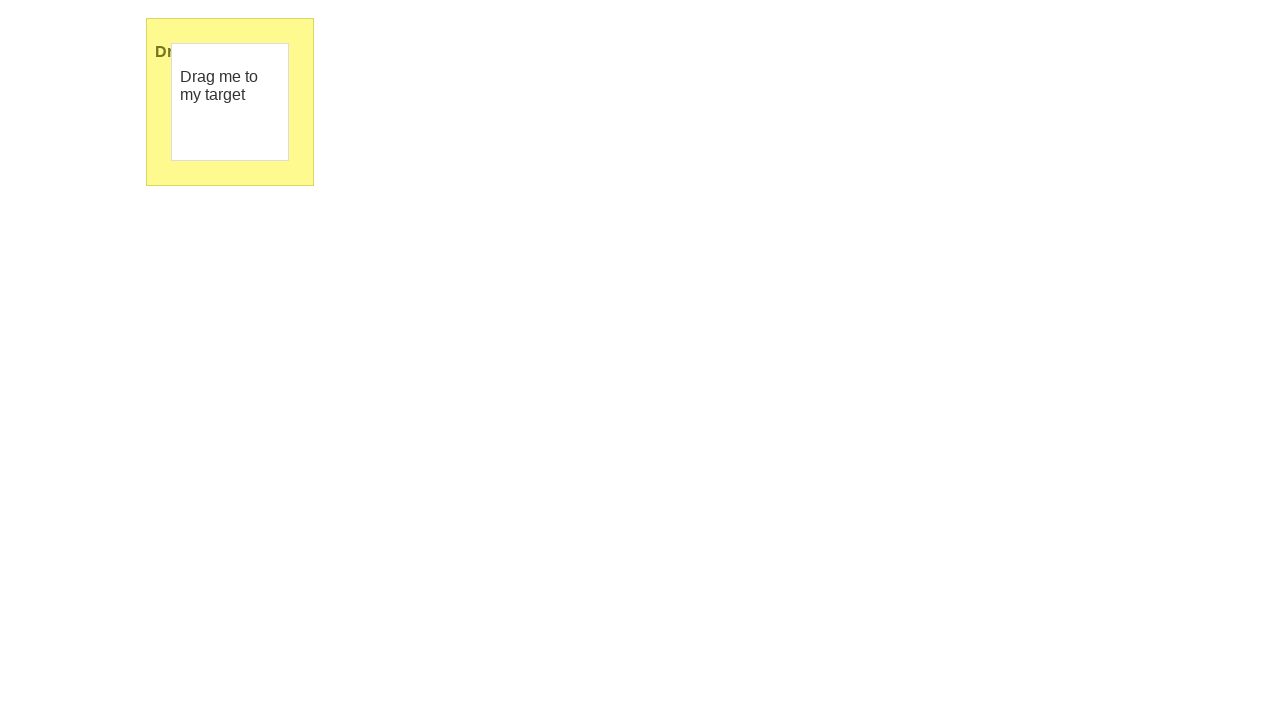

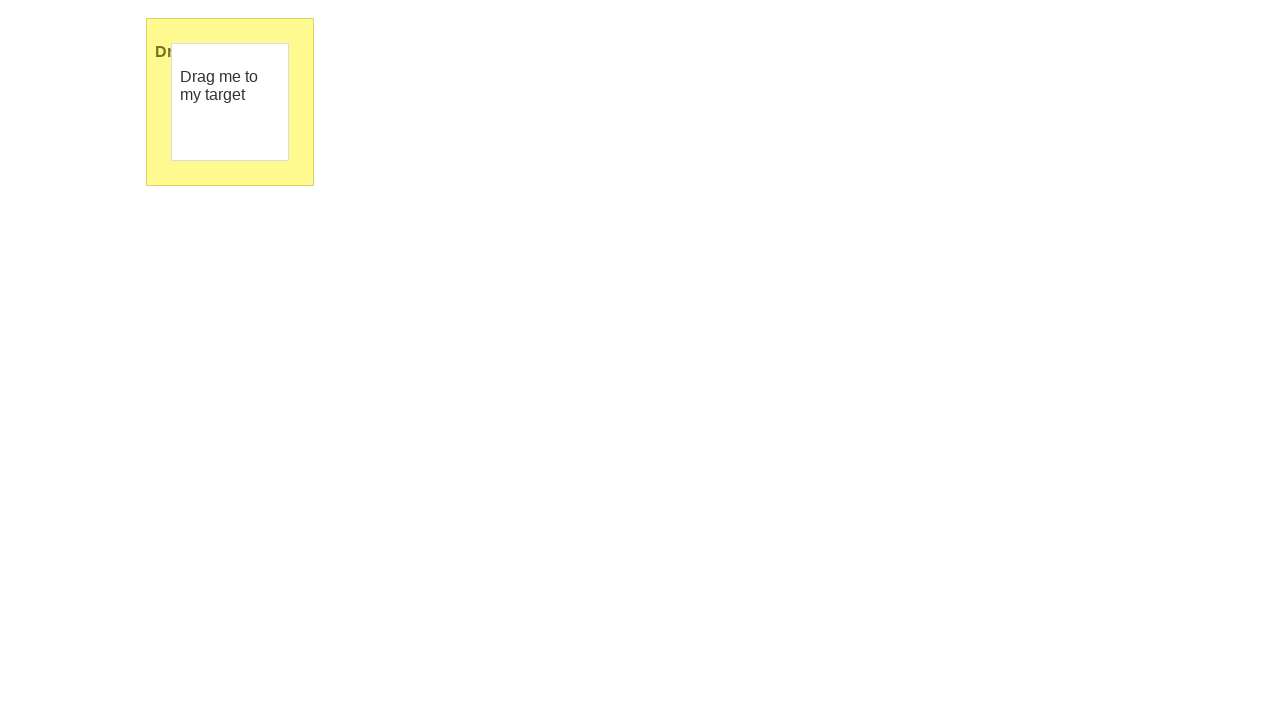